Tests that registration fails with an error message when first name is left empty

Starting URL: https://sharelane.com/cgi-bin/register.py?page=1&zip_code=11111

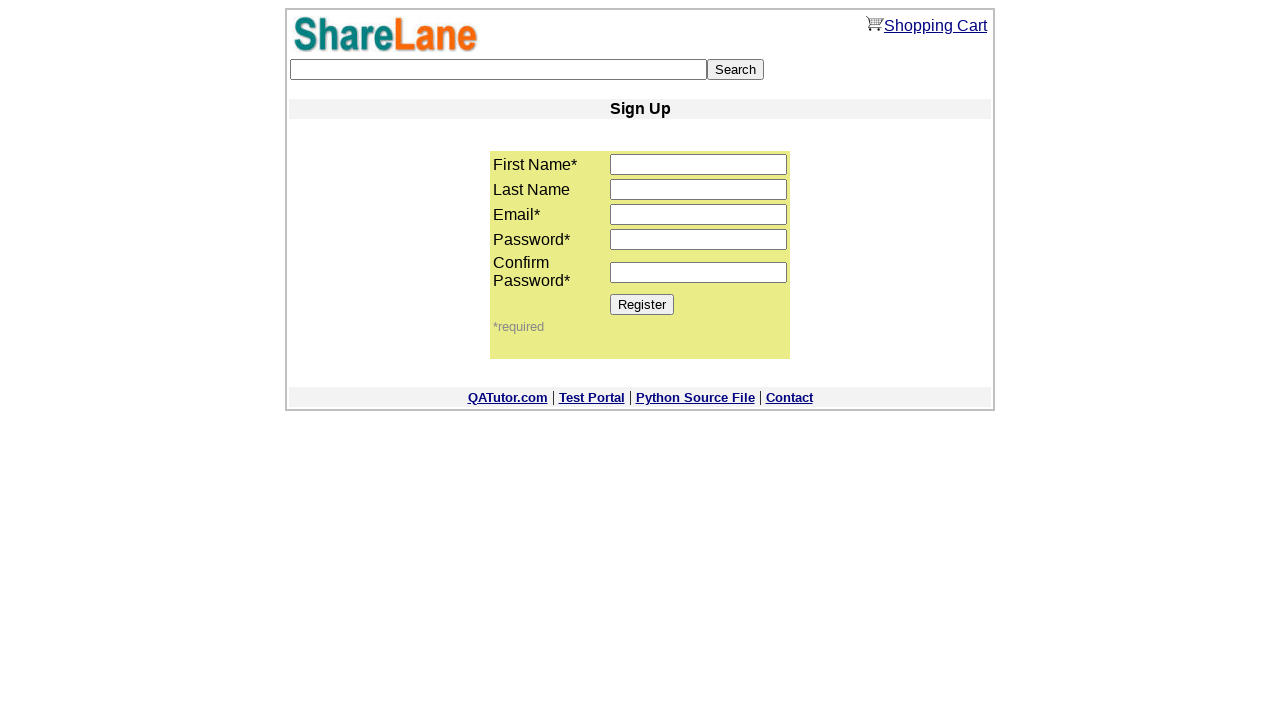

Left first name field empty on input[name='first_name']
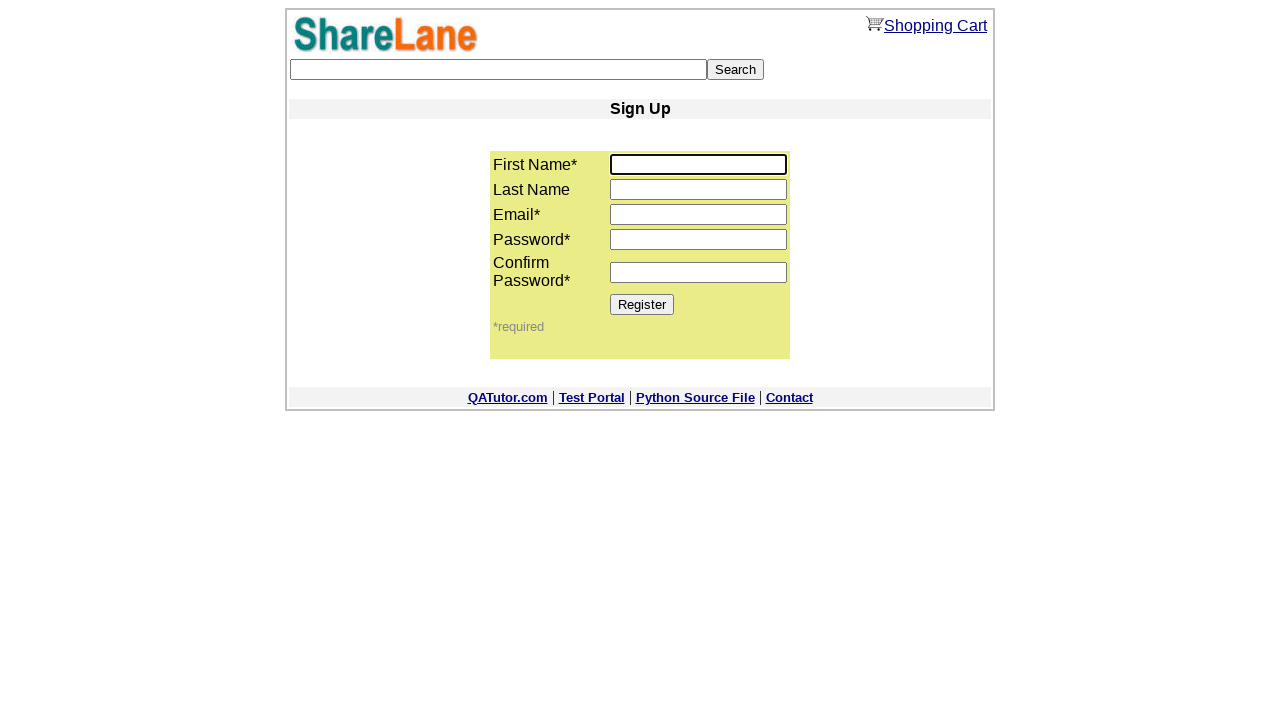

Filled last name field with 'Click' on input[name='last_name']
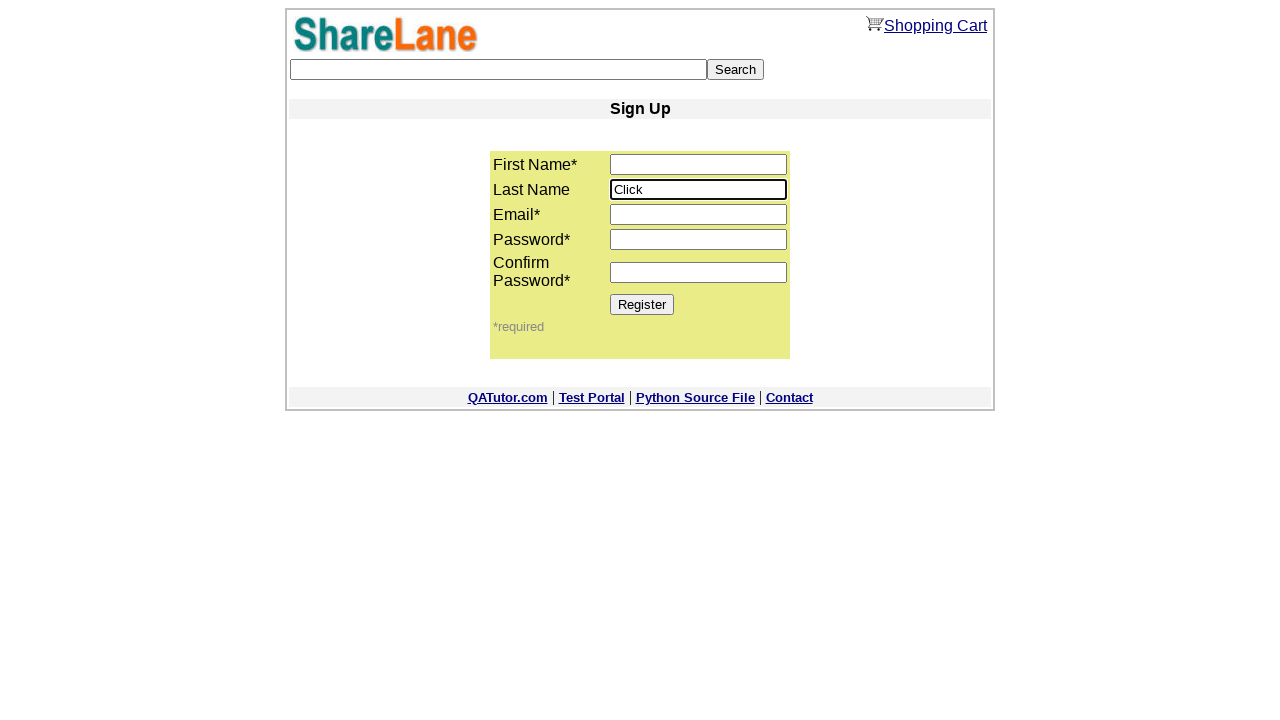

Filled email field with 'test@test.te' on input[name='email']
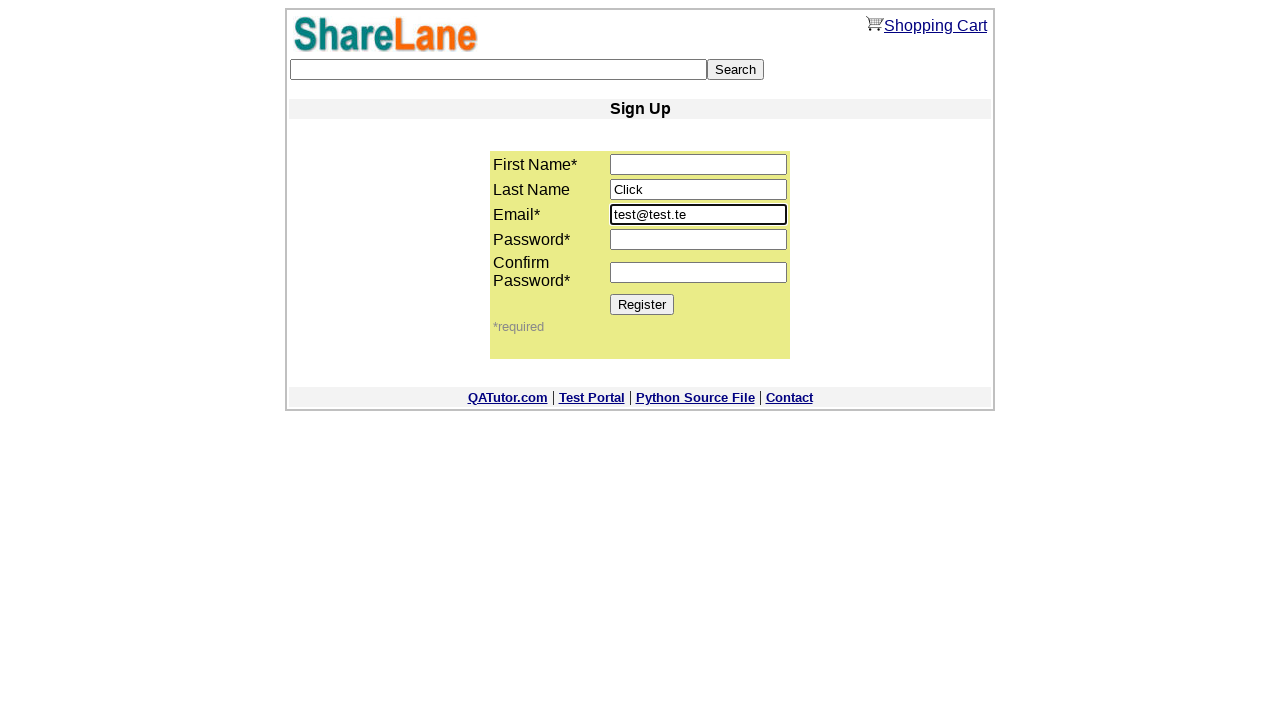

Filled password field with 'qwerty' on input[name='password1']
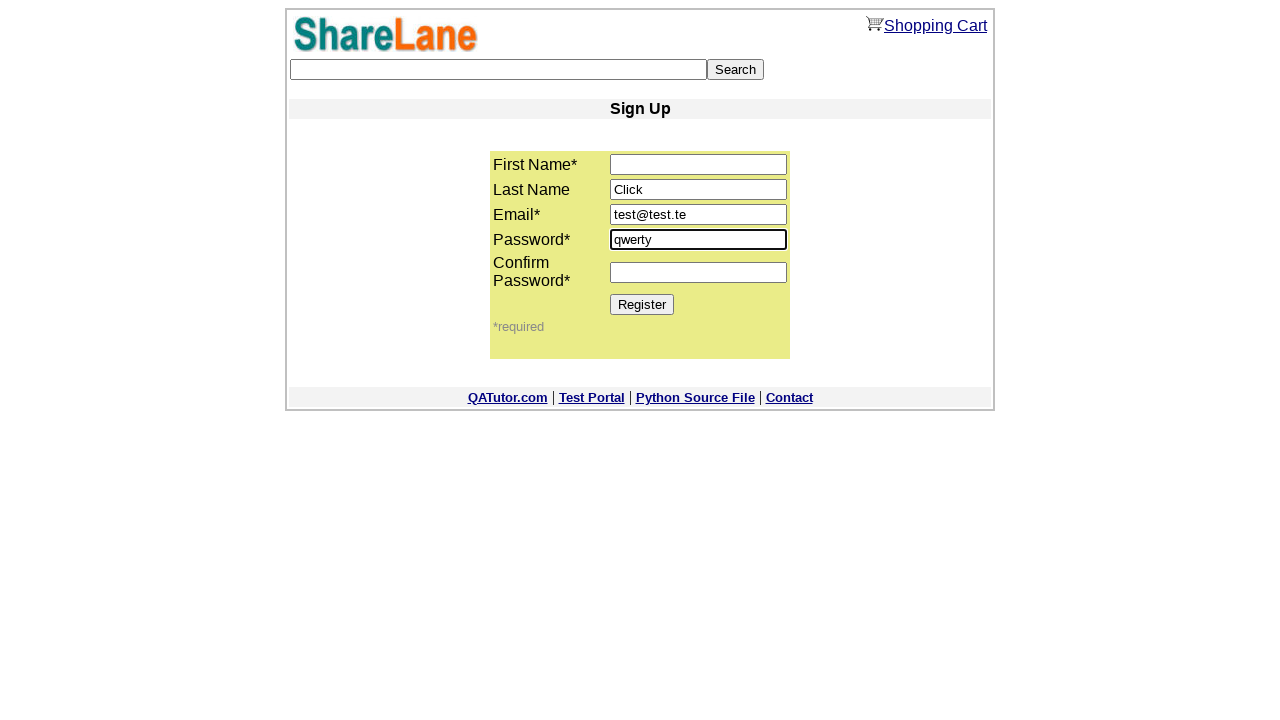

Confirmed password field with 'qwerty' on input[name='password2']
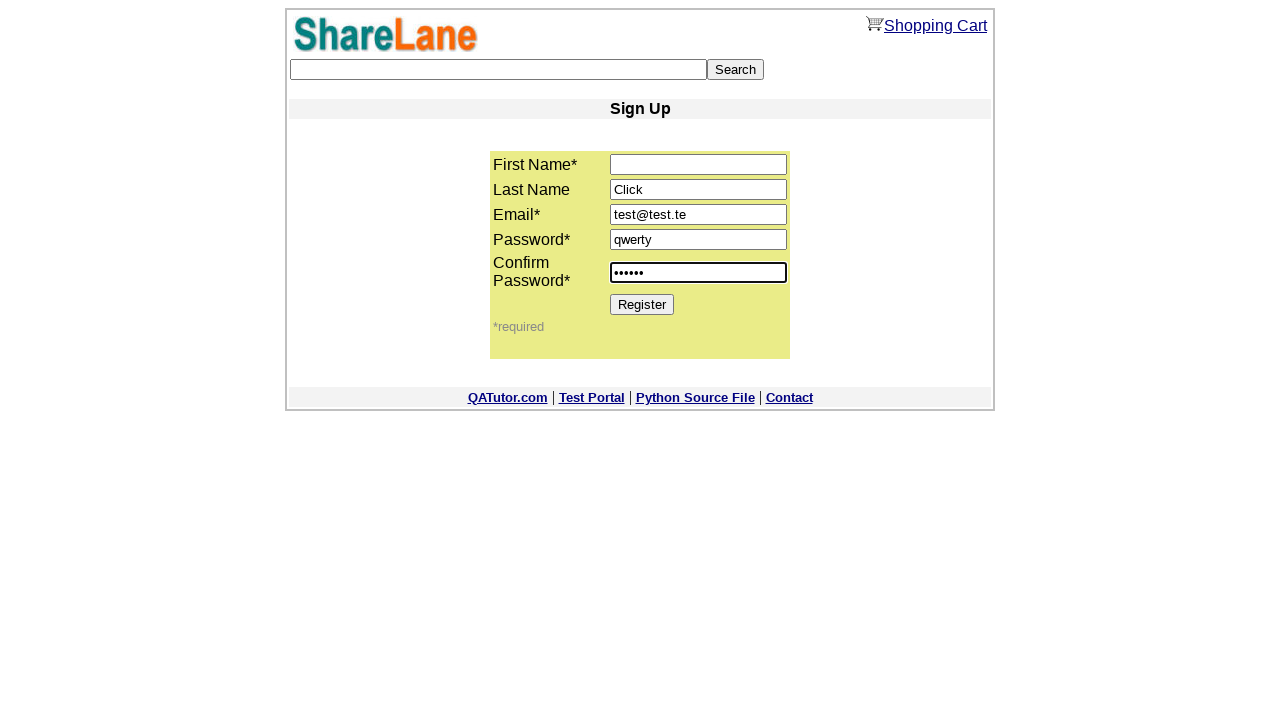

Clicked Register button to submit form at (642, 304) on input[value='Register']
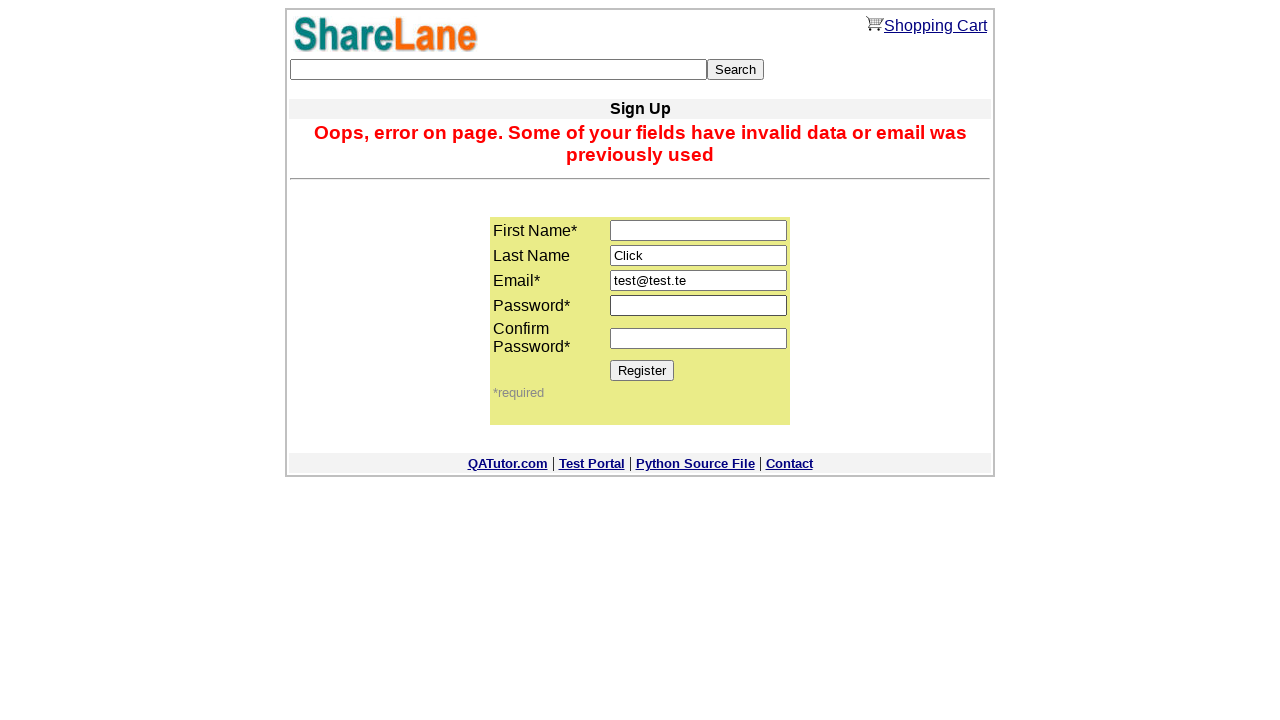

Error message appeared confirming registration failed due to empty first name
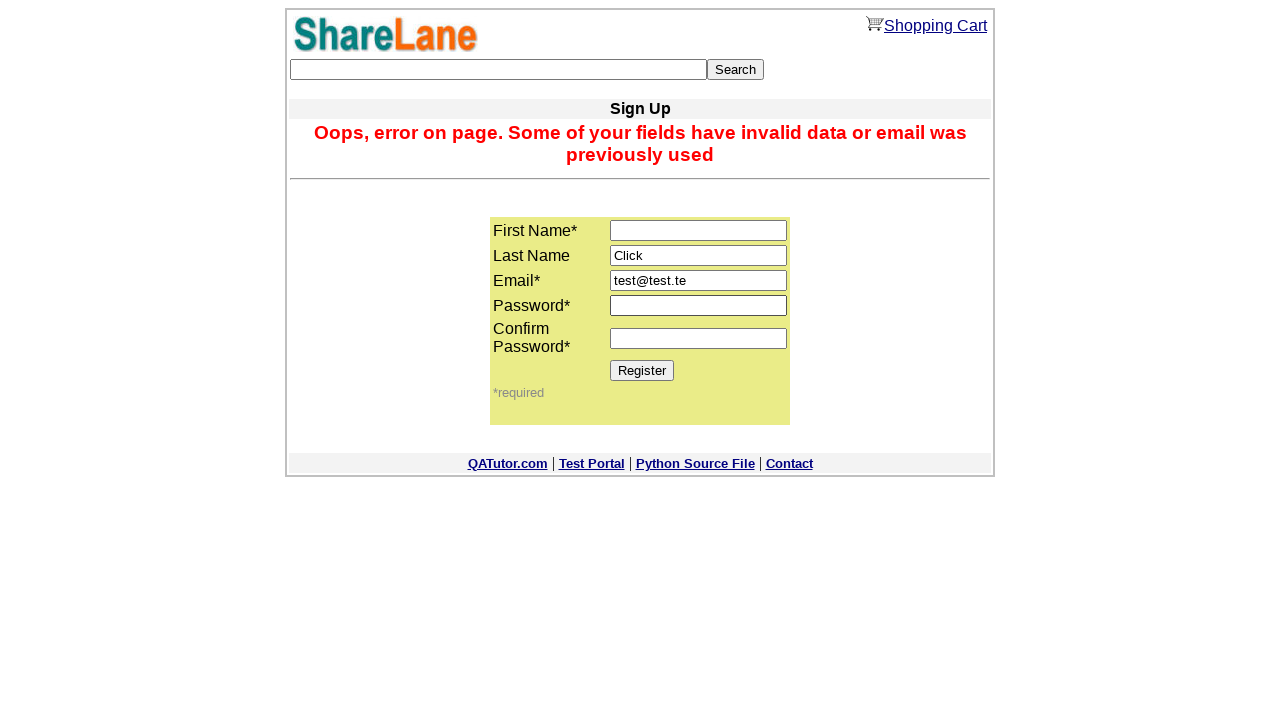

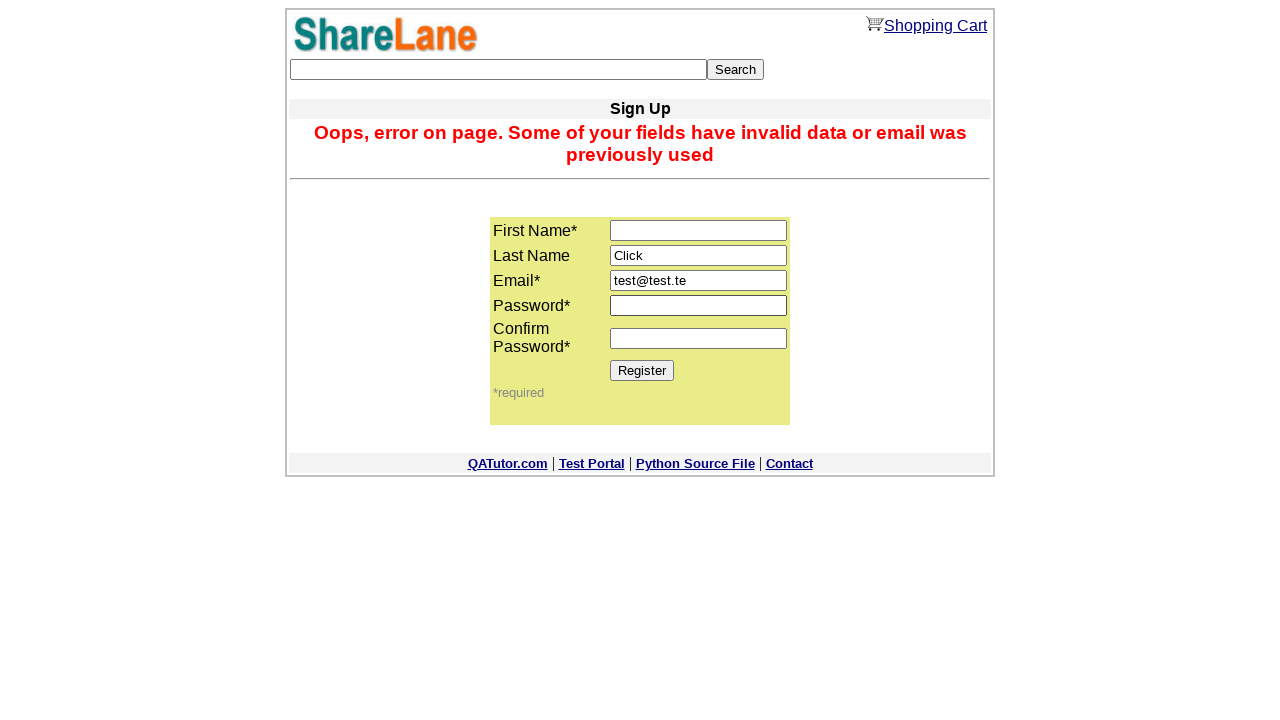